Tests mouse hover functionality by hovering over a "Selenium Tutorial" menu item to reveal a dropdown, then clicking on the "Selenium WebDriver" submenu link.

Starting URL: https://automationtalks.com/

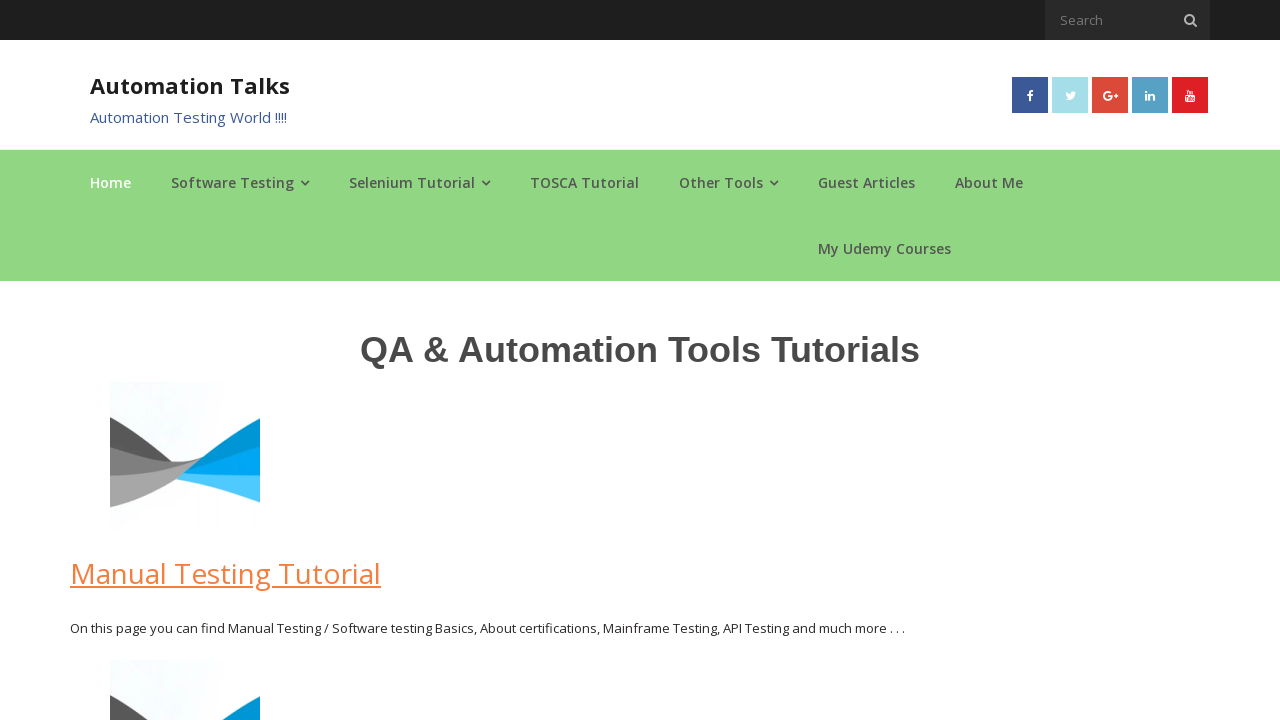

Hovered over 'Selenium Tutorial' menu item to reveal dropdown at (412, 183) on xpath=//span[contains(text(),'Selenium Tutorial')]
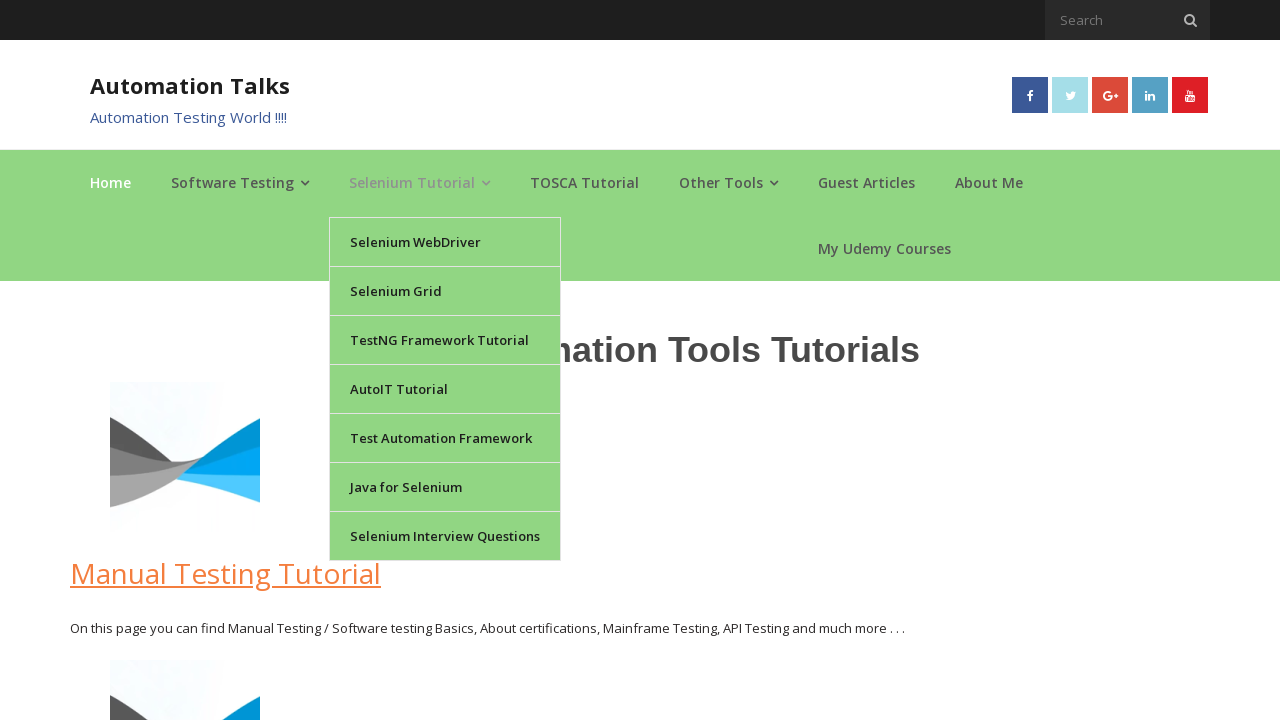

Clicked on 'Selenium WebDriver' submenu link at (445, 242) on xpath=//a[contains(text(),'Selenium WebDriver')]
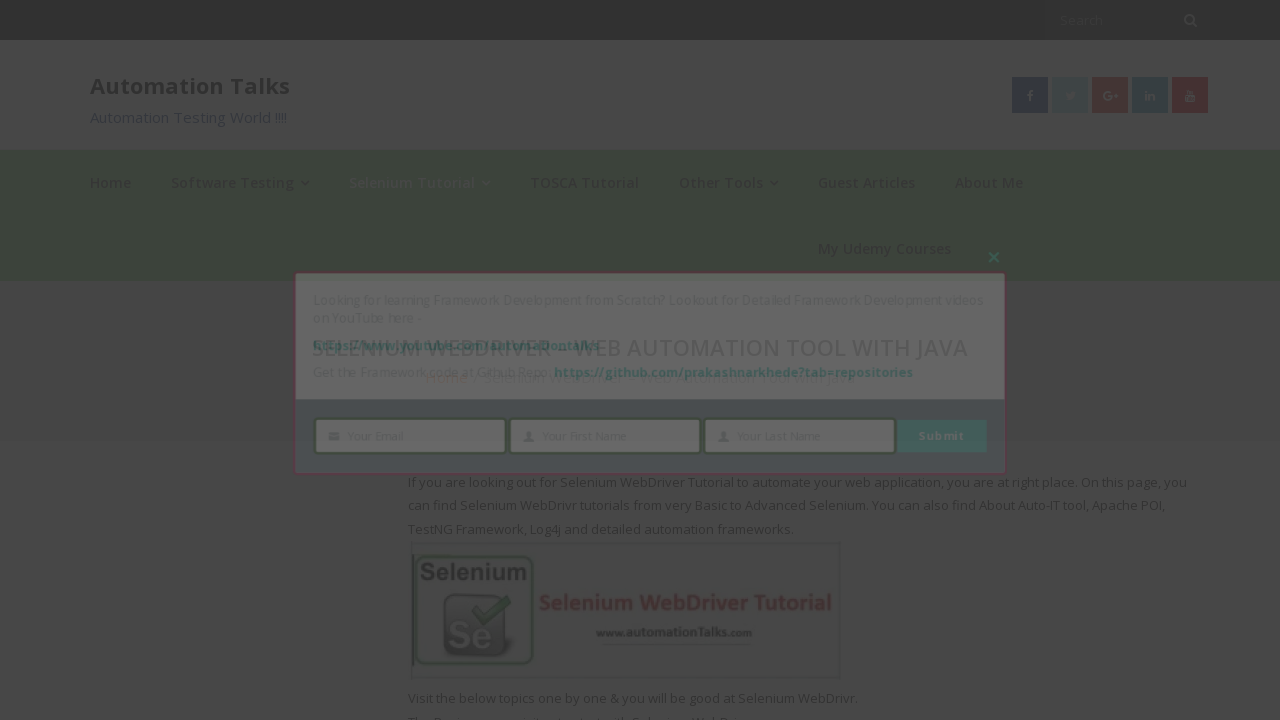

Page navigation completed and DOM content loaded
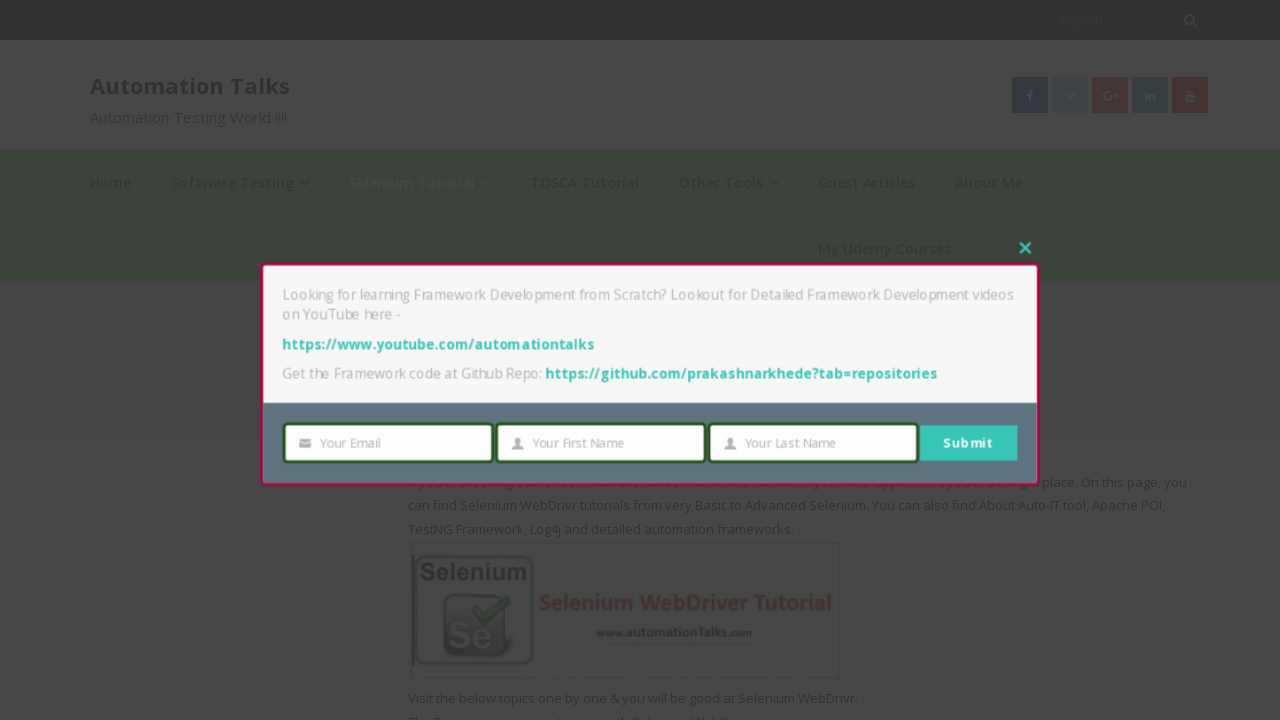

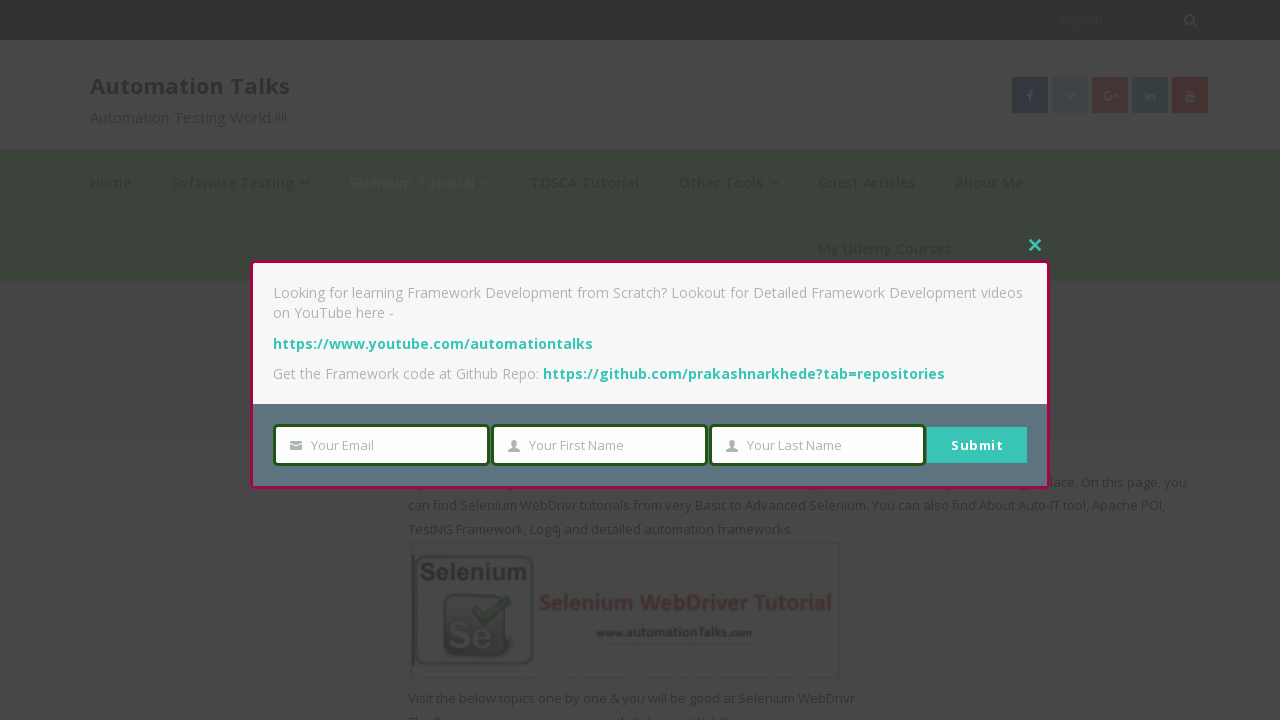